Tests browser tab management by opening multiple tabs and closing a specific tab while keeping others open

Starting URL: https://www.flipkart.com/

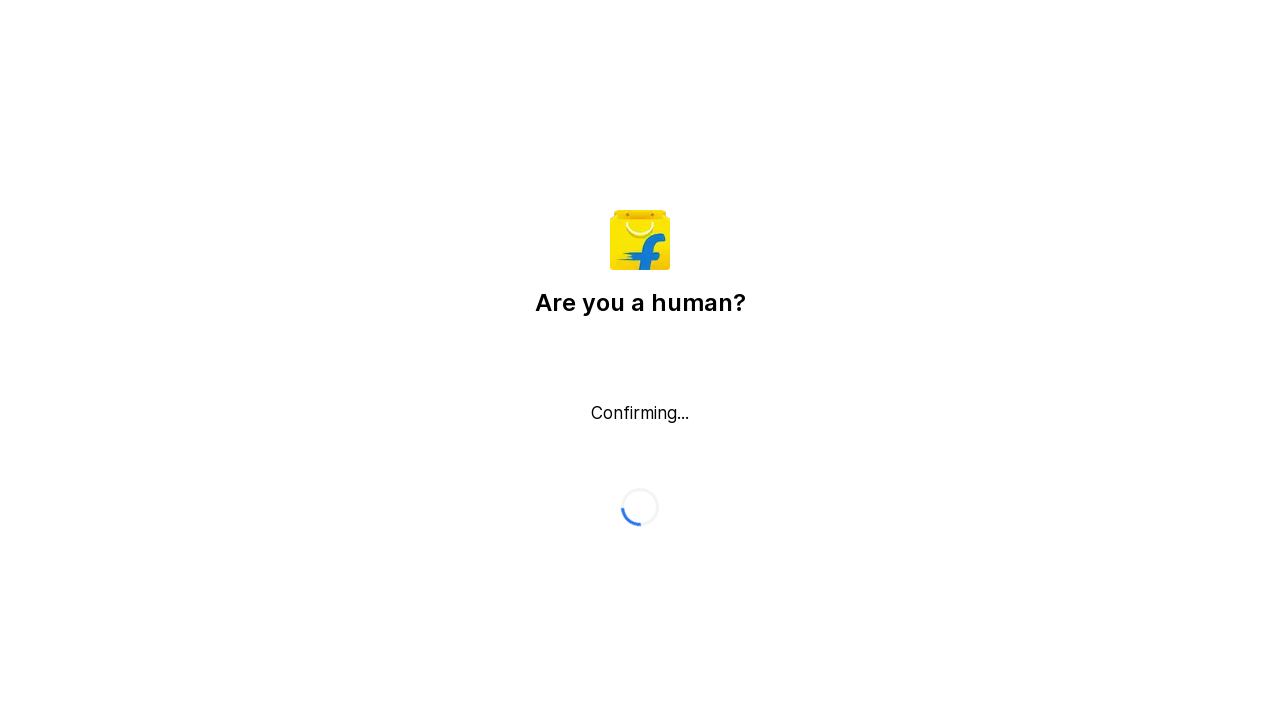

Stored reference to original page
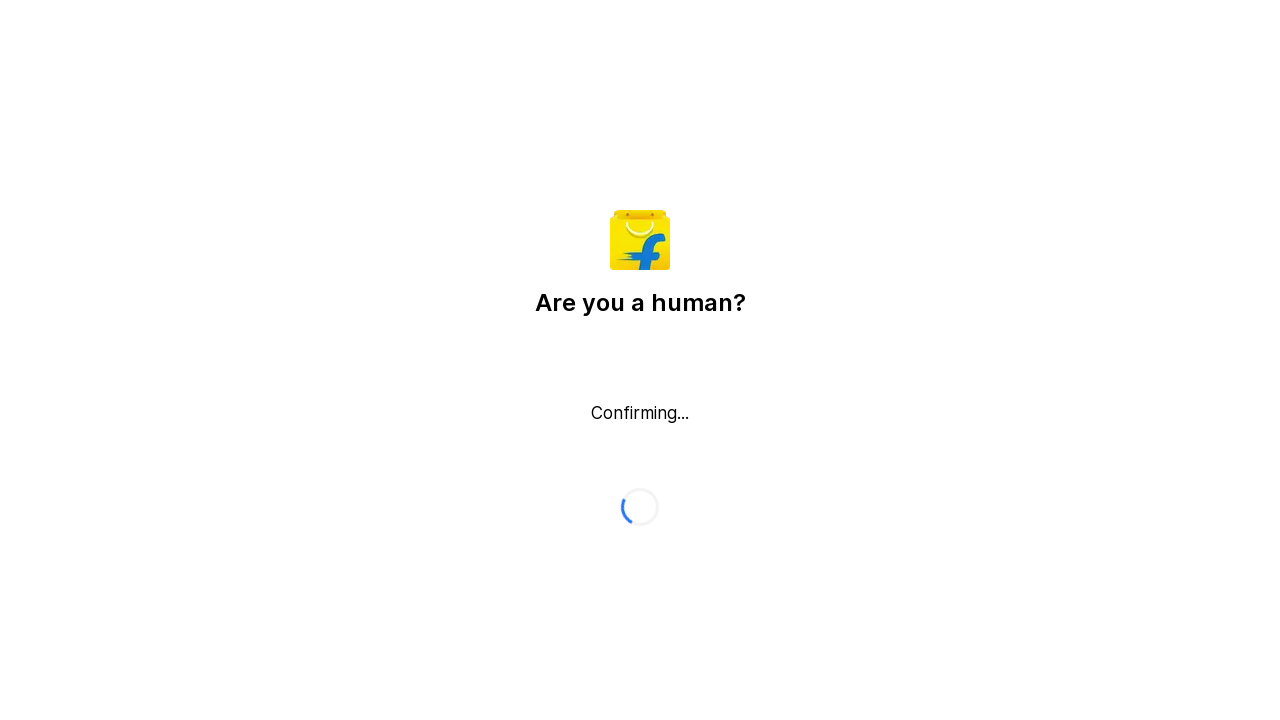

Opened first new tab
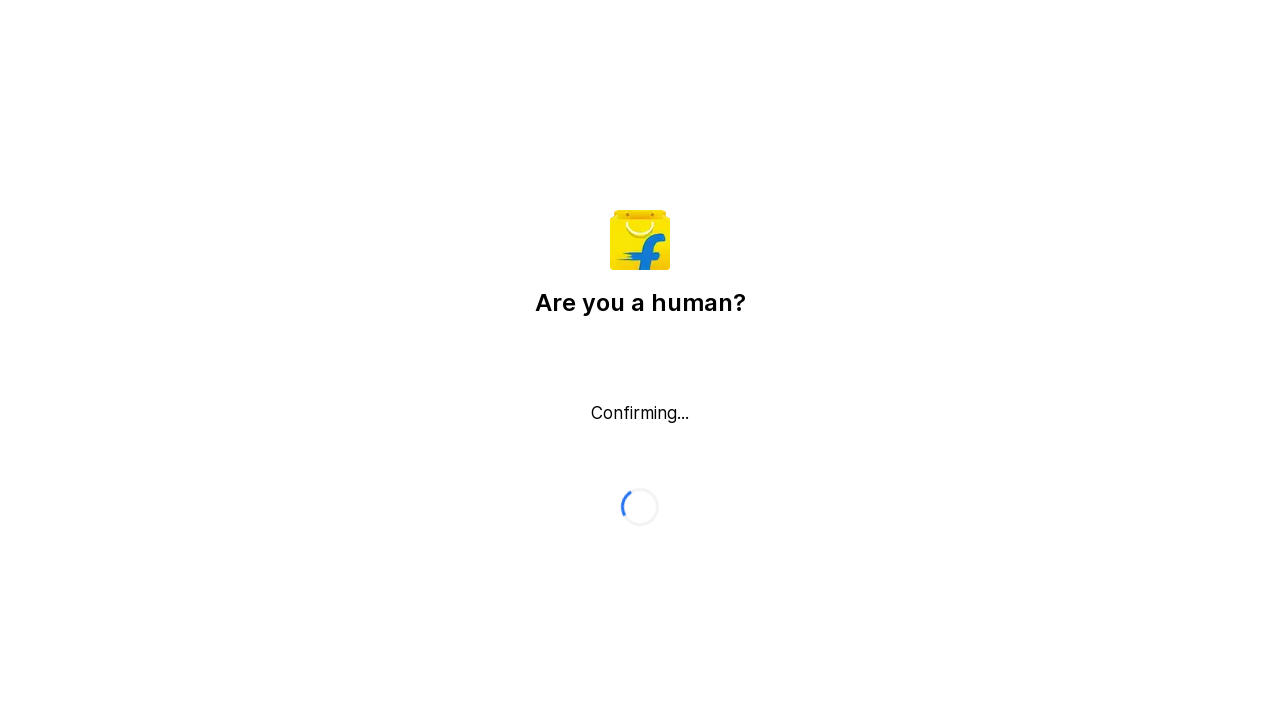

Navigated first new tab to https://www.flipkart.com/
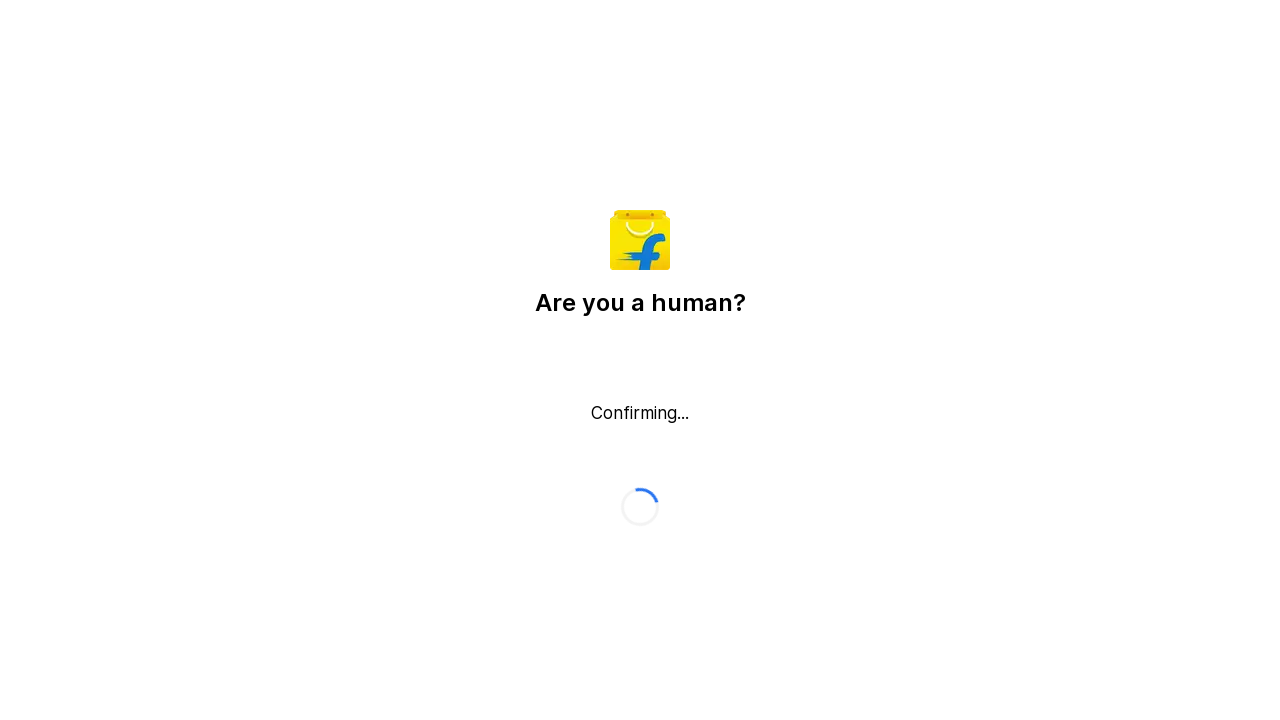

Opened second new tab
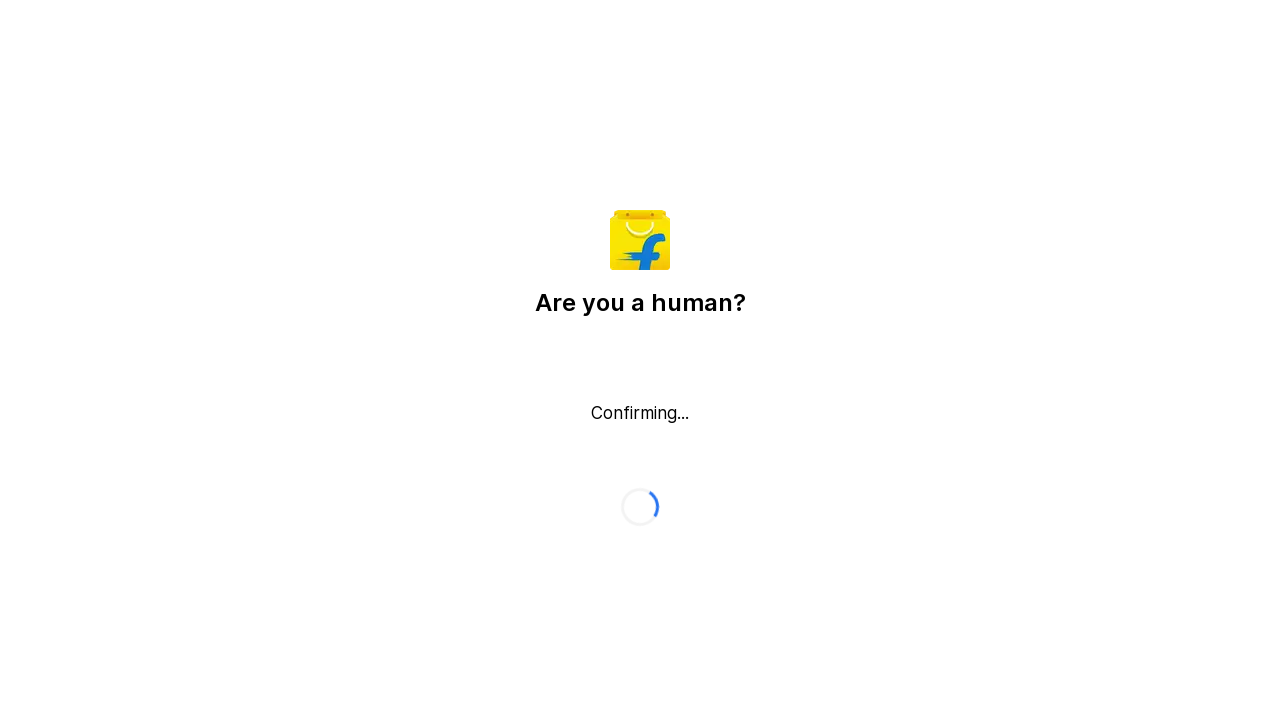

Navigated second new tab to https://www.flipkart.com/
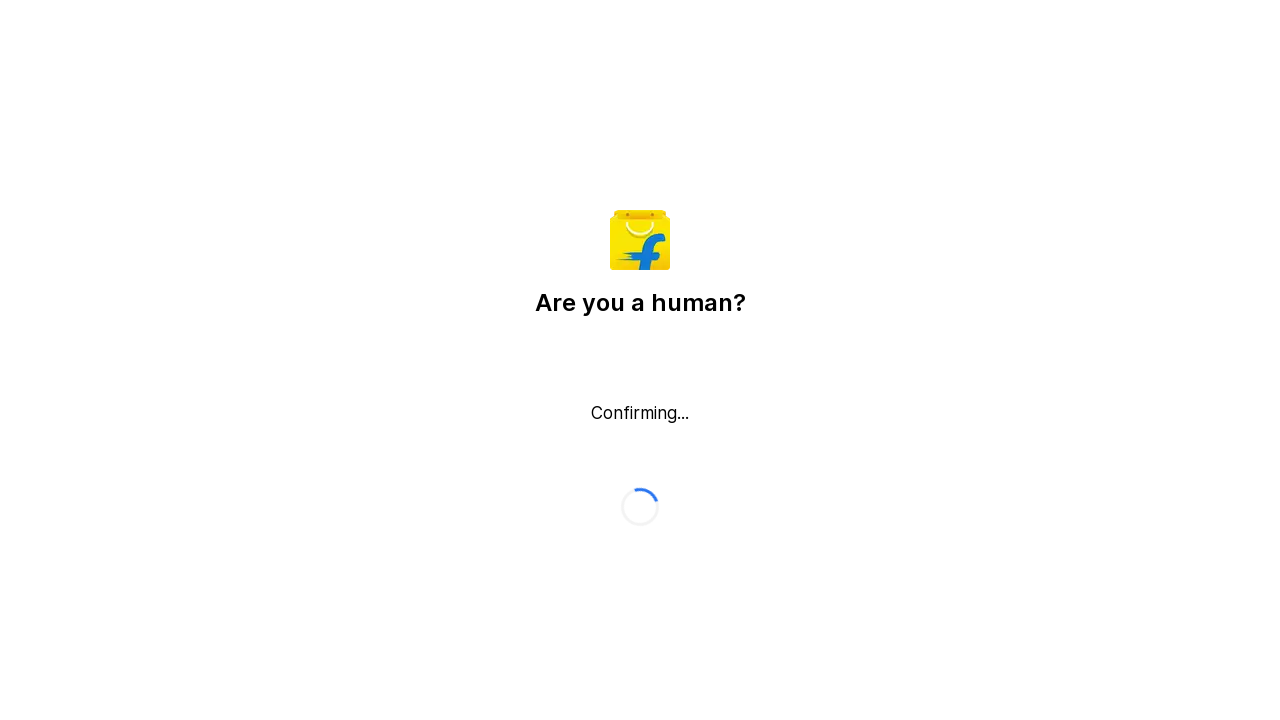

Closed the second new tab
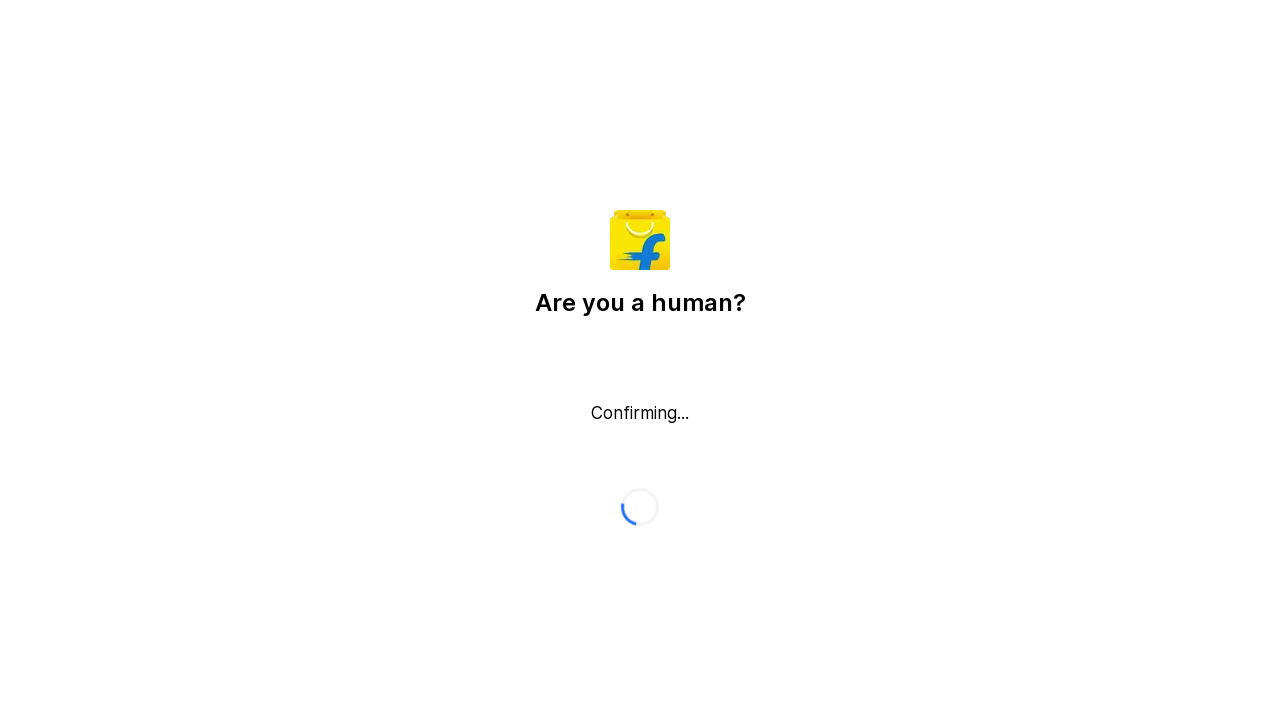

Switched back to original page tab
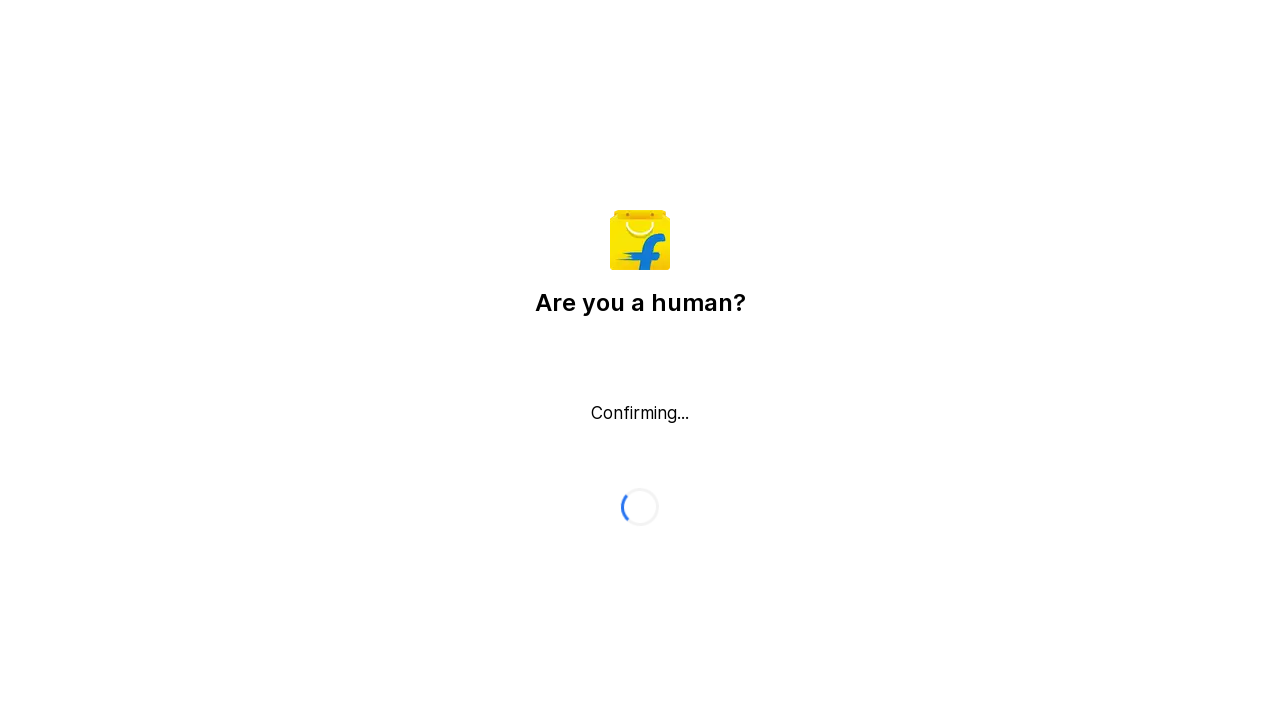

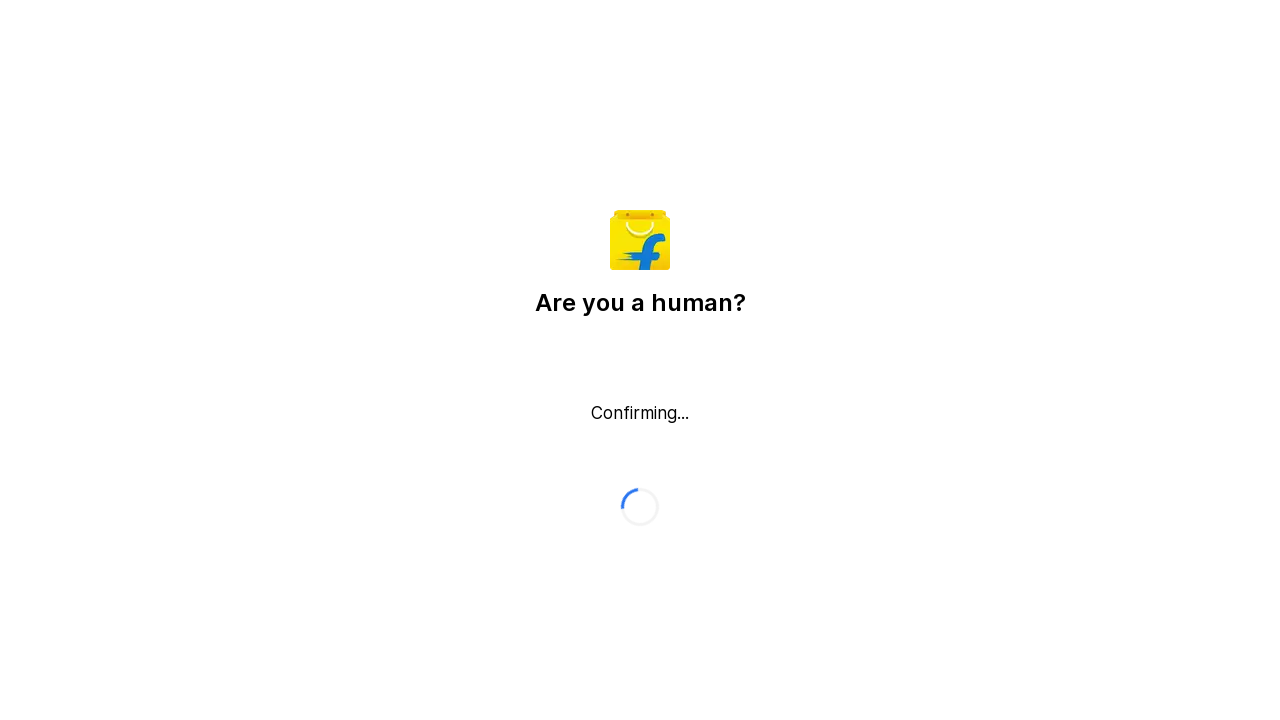